Tests link navigation functionality by finding links in the footer section's first column and opening each link in a new tab using Ctrl+Enter, then iterating through all opened windows.

Starting URL: http://www.qaclickacademy.com/practice.php

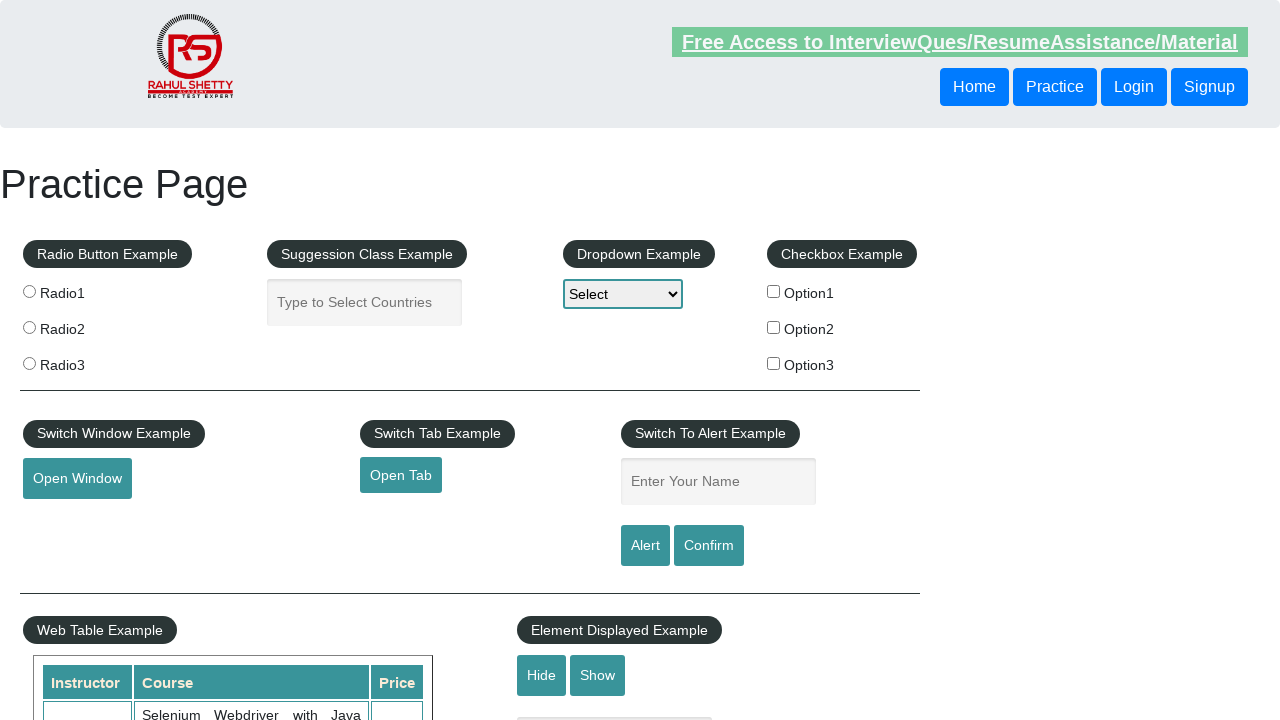

Waited for footer section (#gf-BIG) to load
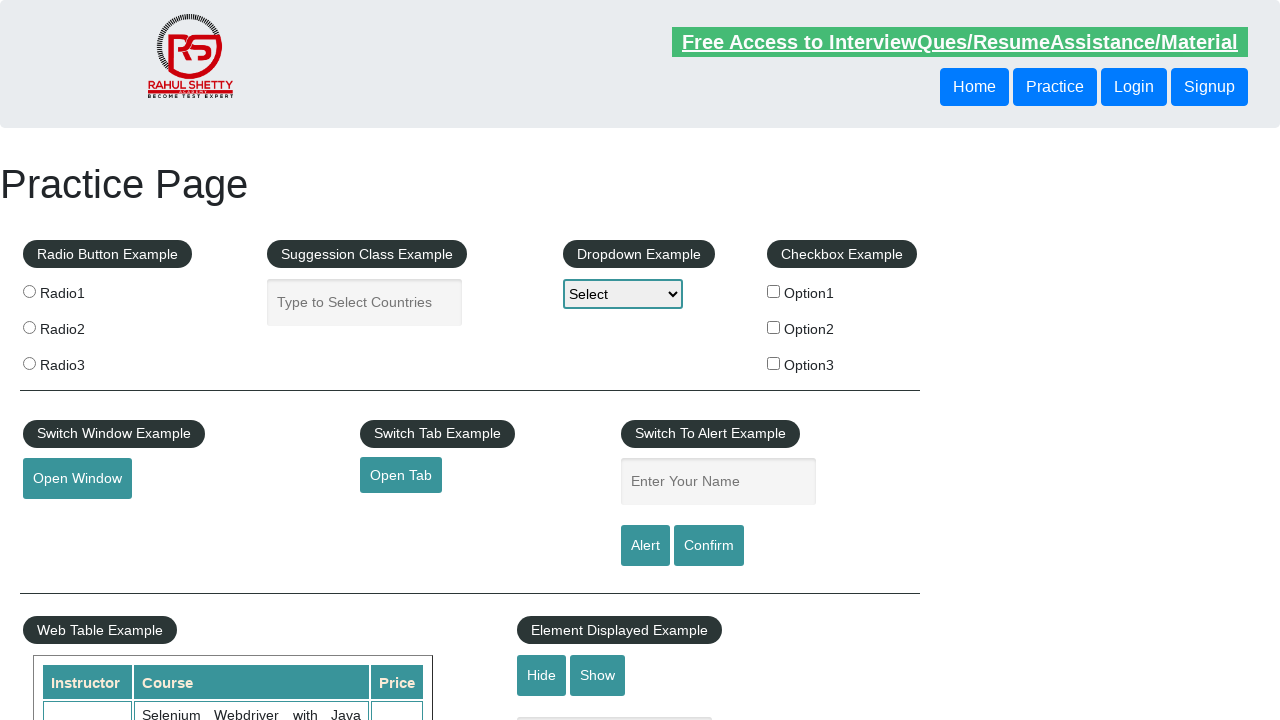

Located footer section element
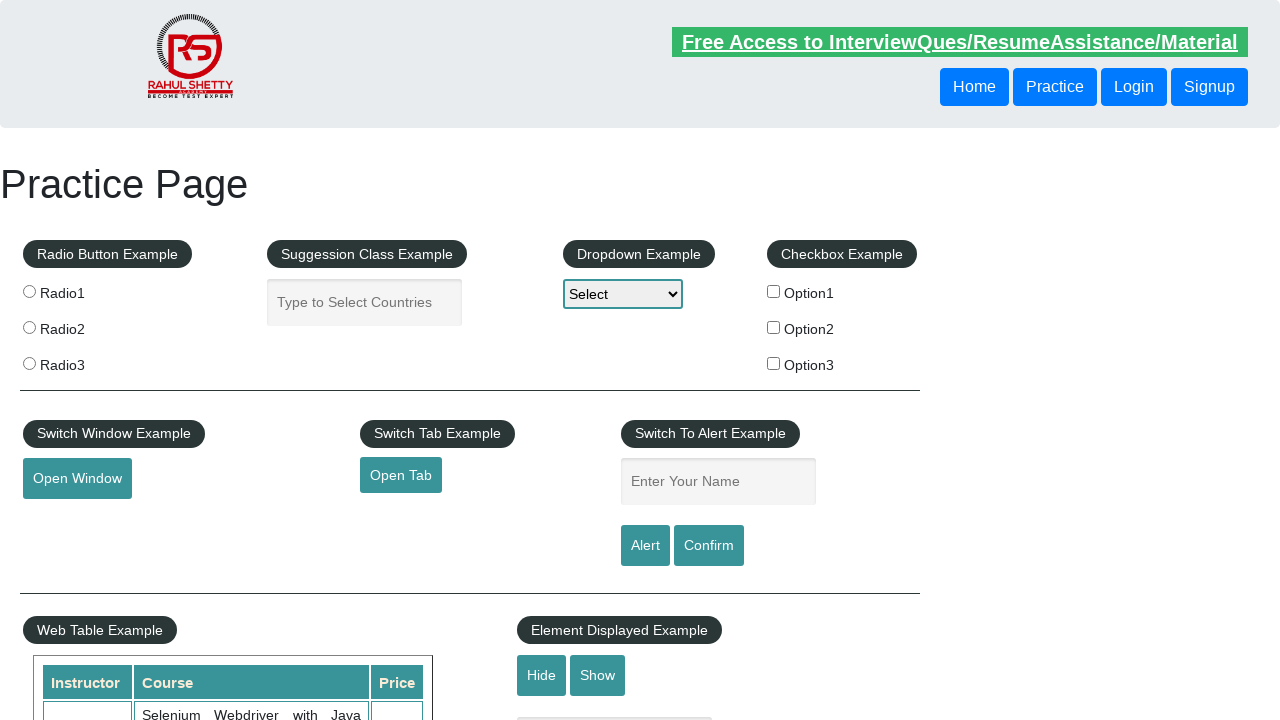

Located first column in footer section
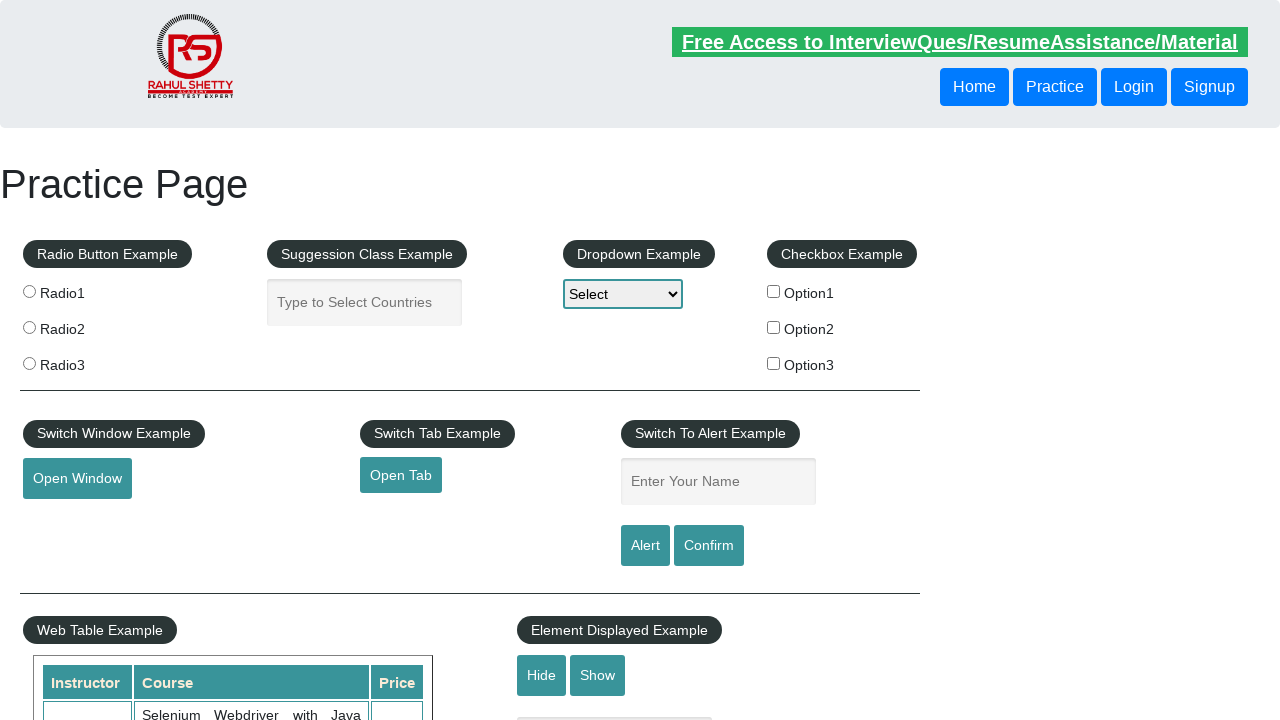

Found 5 links in first column
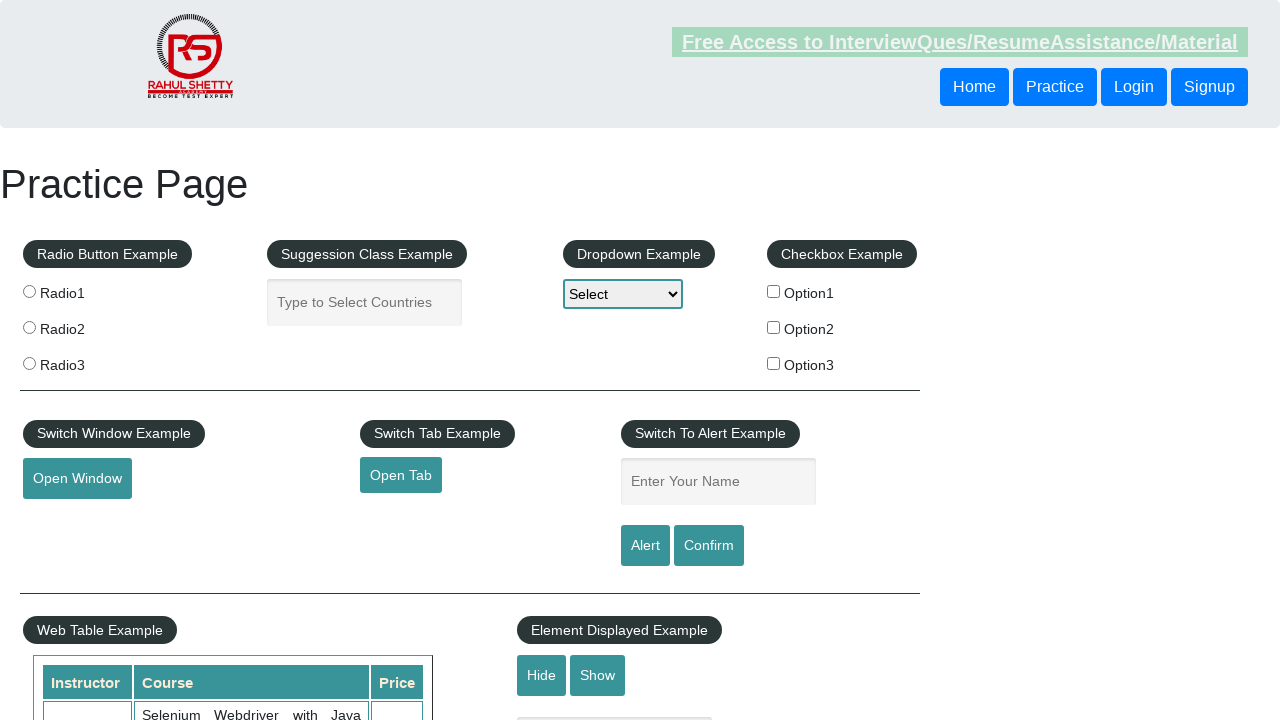

Opened link 1 in new tab using Ctrl+Click at (68, 520) on #gf-BIG >> xpath=//tr//td[1]//ul[1] >> a >> nth=1
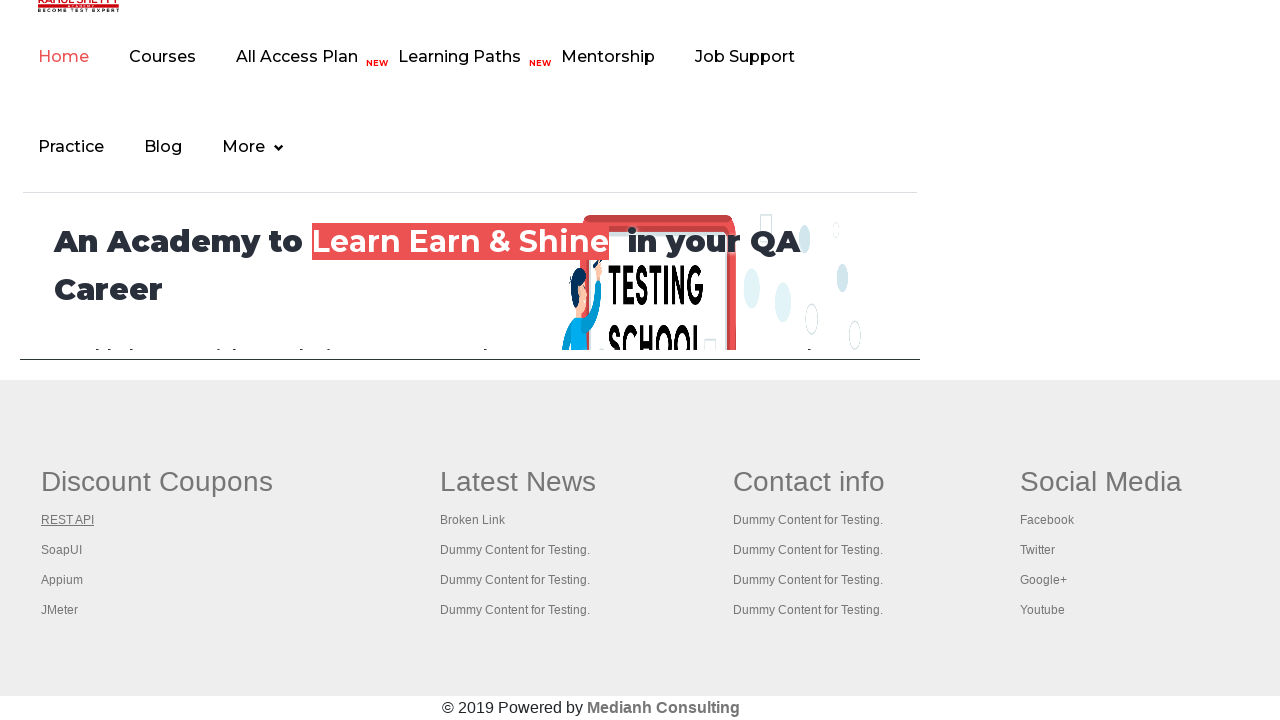

Opened link 2 in new tab using Ctrl+Click at (62, 550) on #gf-BIG >> xpath=//tr//td[1]//ul[1] >> a >> nth=2
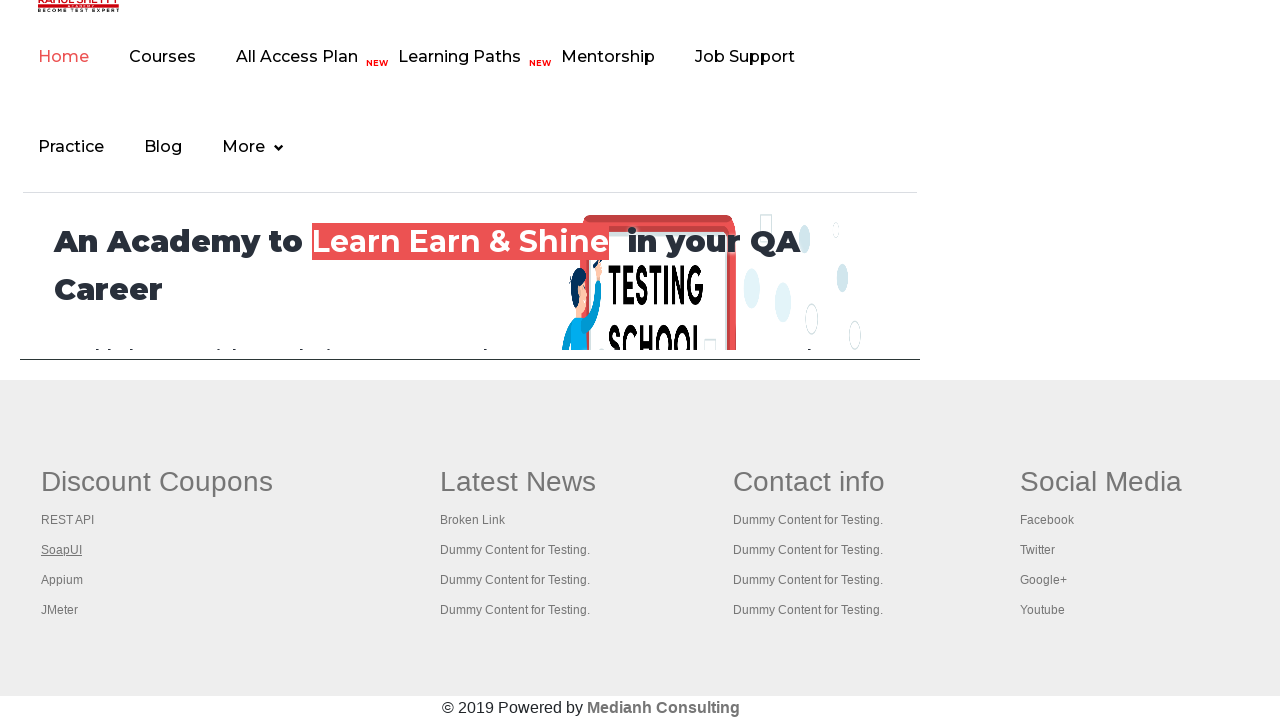

Opened link 3 in new tab using Ctrl+Click at (62, 580) on #gf-BIG >> xpath=//tr//td[1]//ul[1] >> a >> nth=3
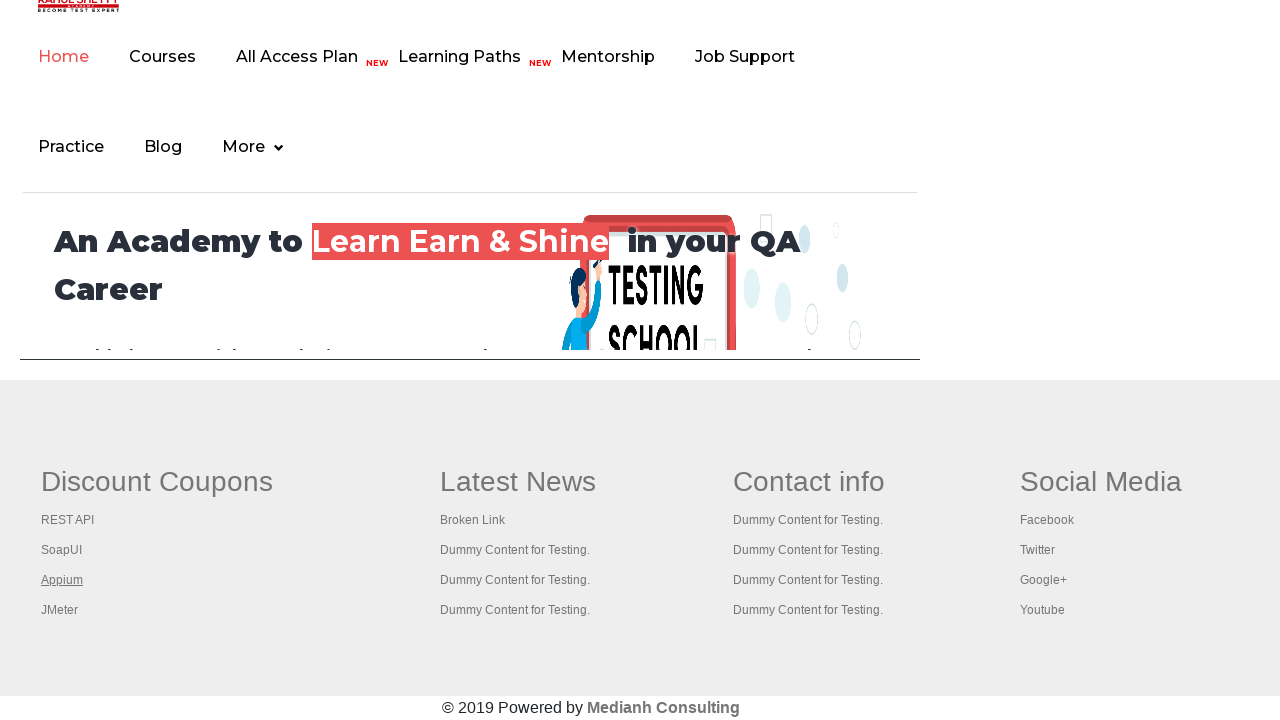

Opened link 4 in new tab using Ctrl+Click at (60, 610) on #gf-BIG >> xpath=//tr//td[1]//ul[1] >> a >> nth=4
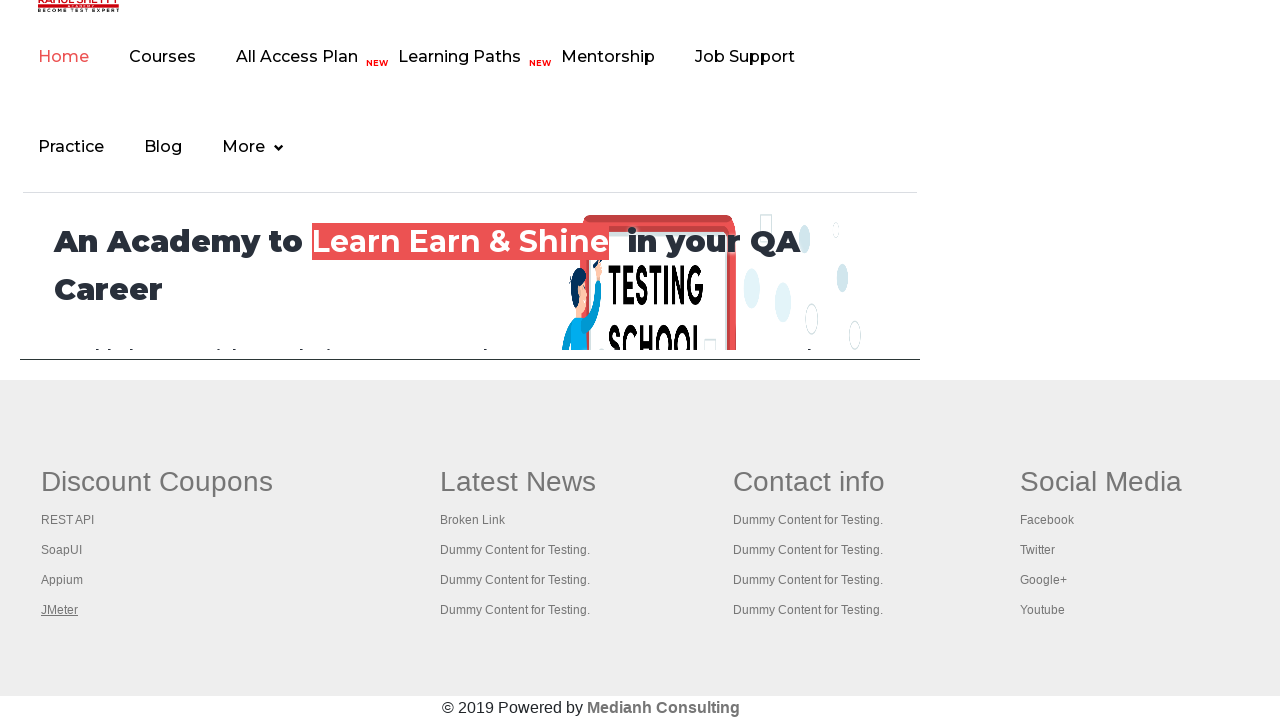

Retrieved all opened pages/tabs (total: 5)
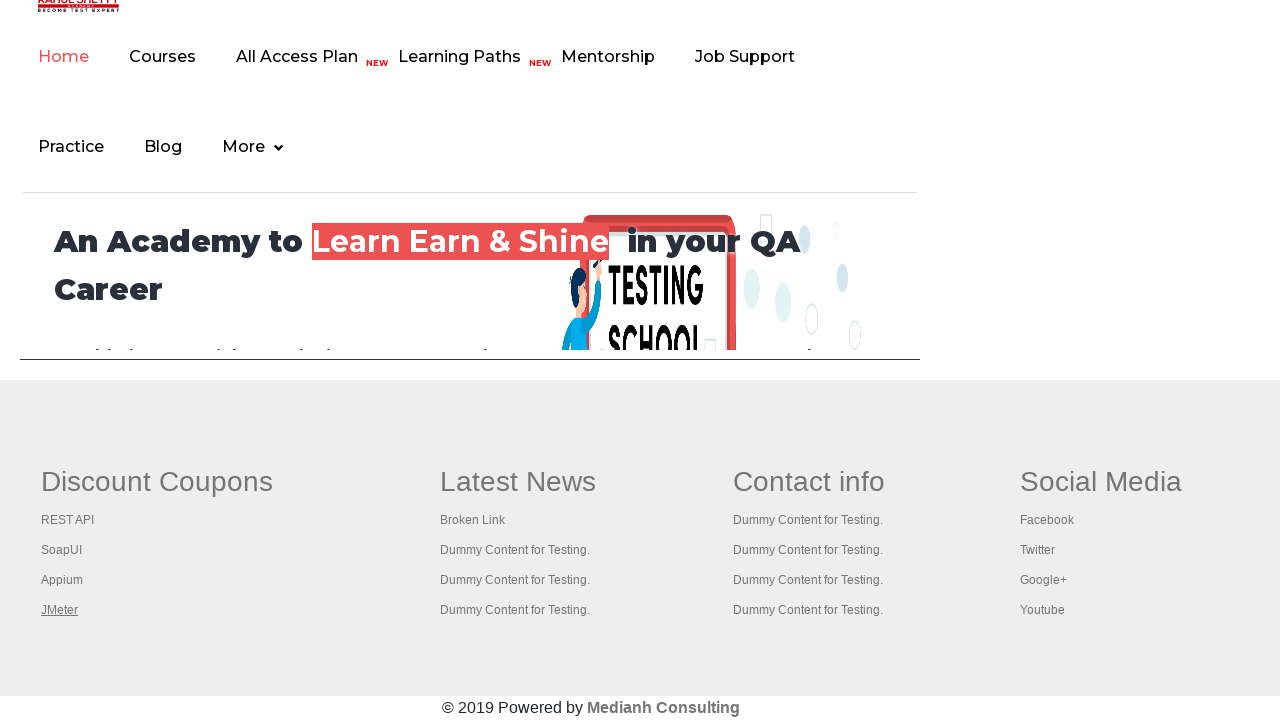

Brought page to front
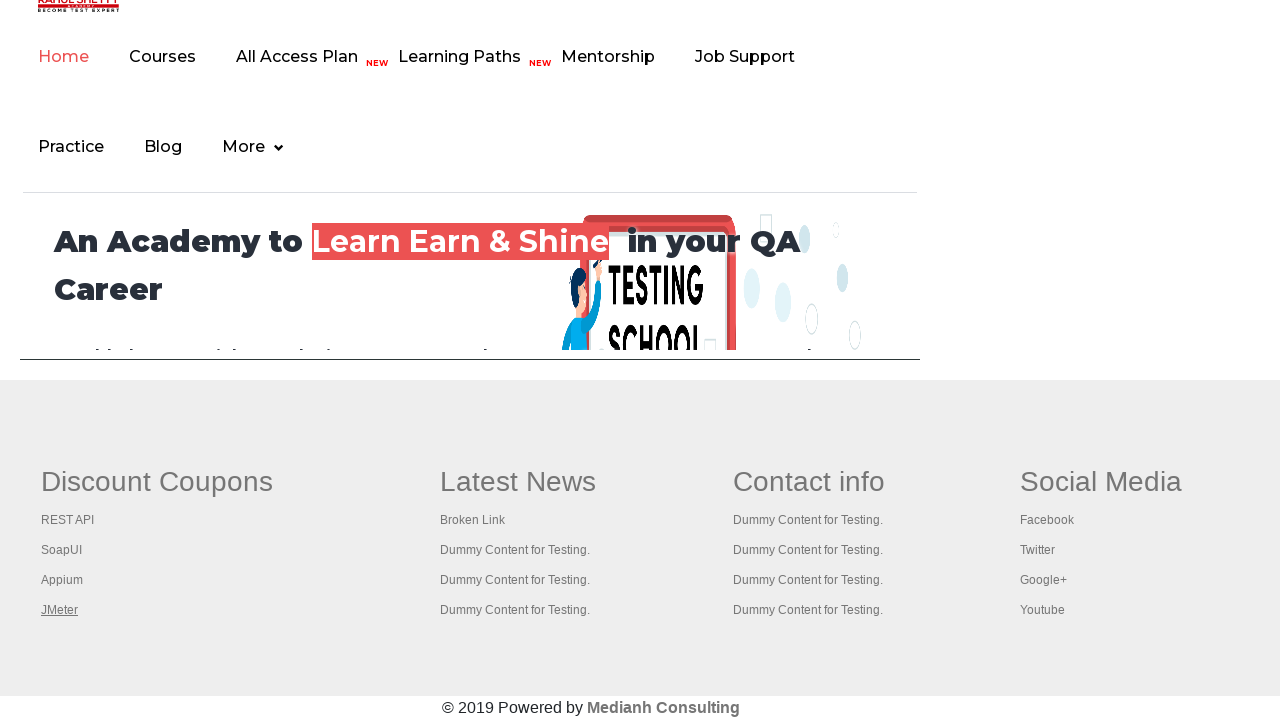

Waited for page to reach domcontentloaded state
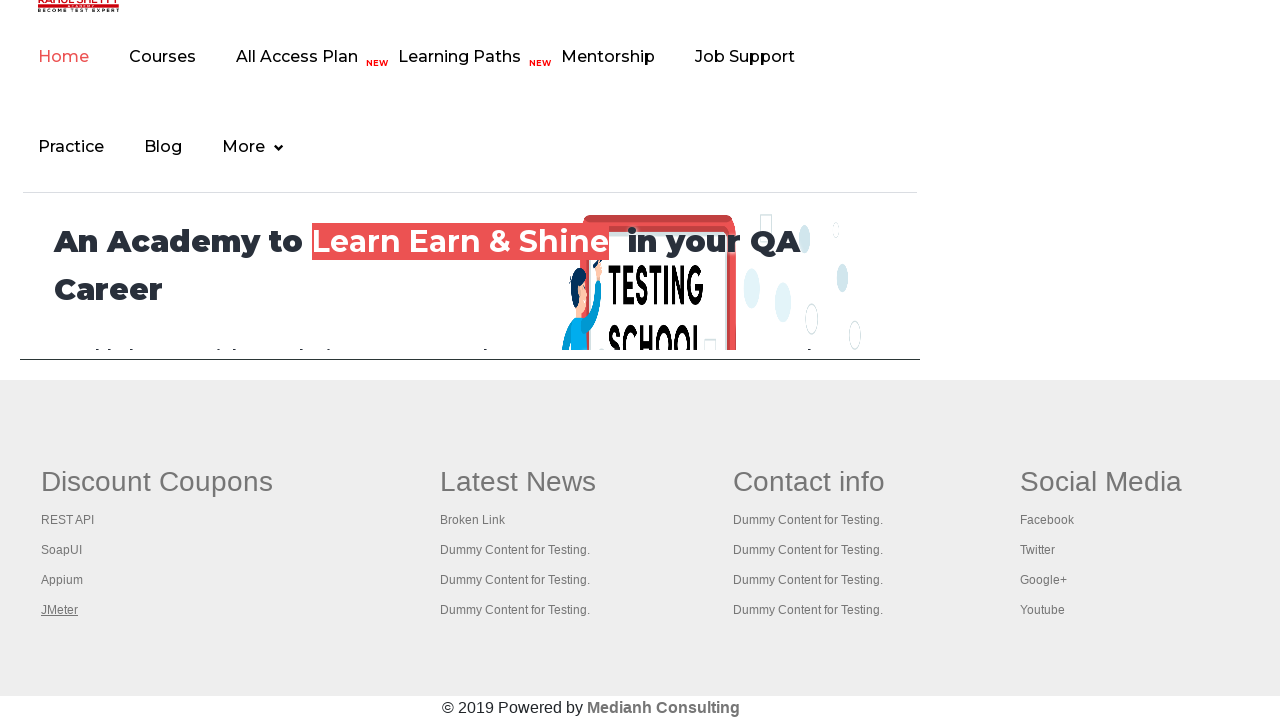

Brought page to front
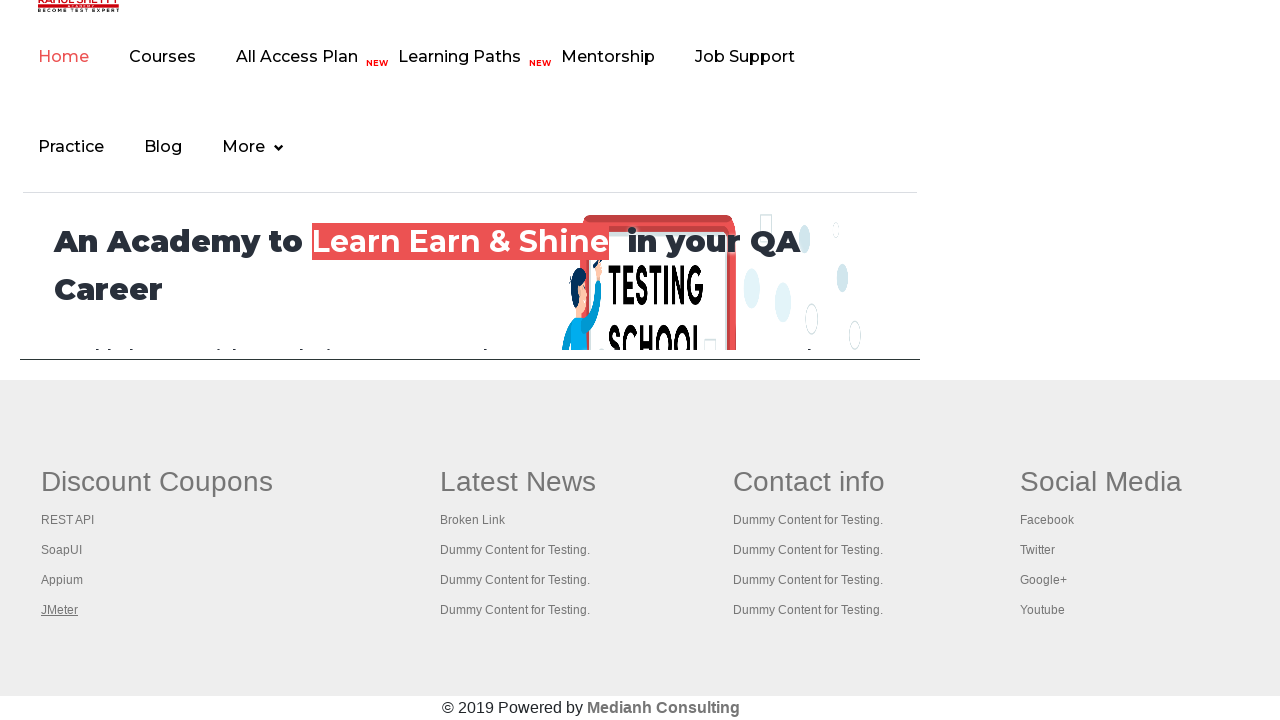

Waited for page to reach domcontentloaded state
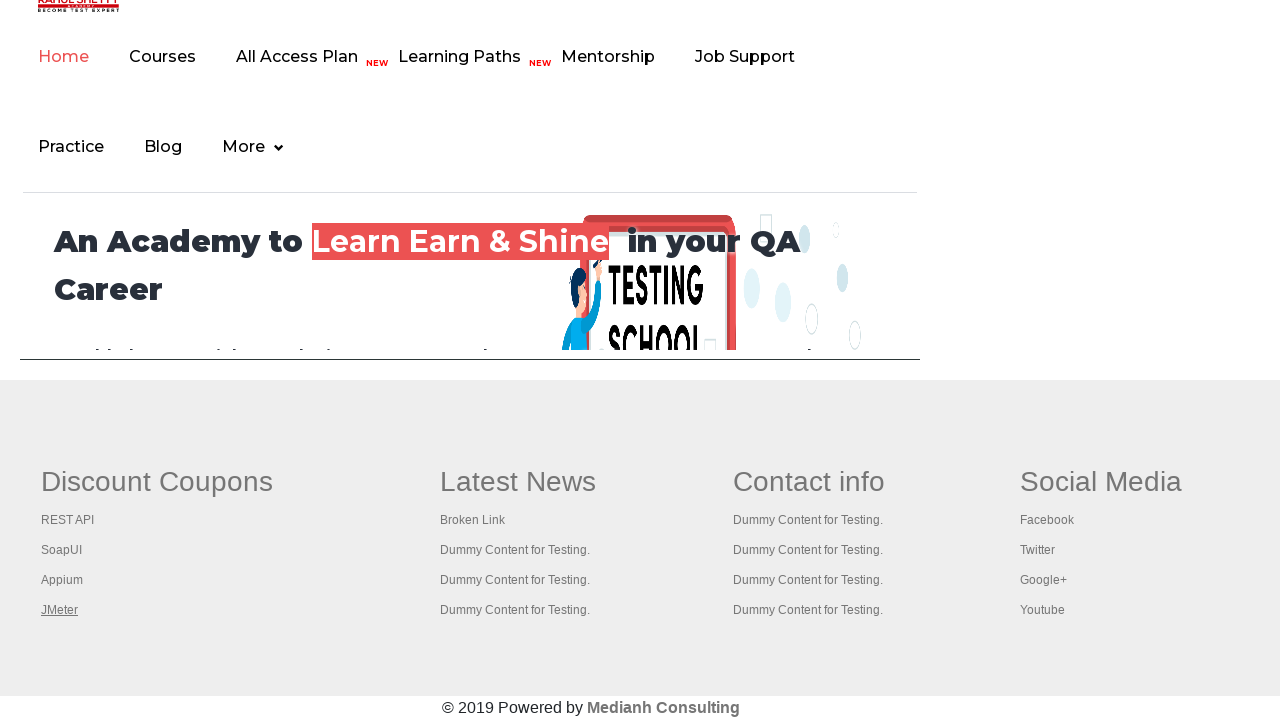

Brought page to front
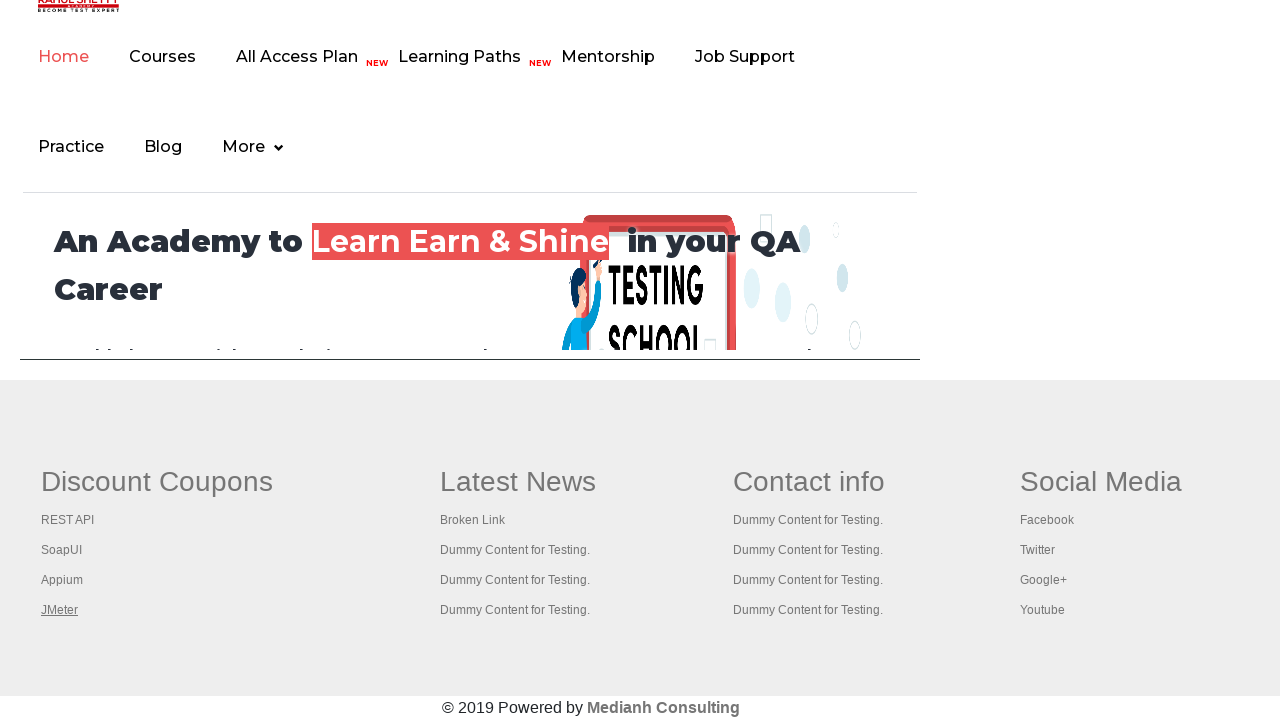

Waited for page to reach domcontentloaded state
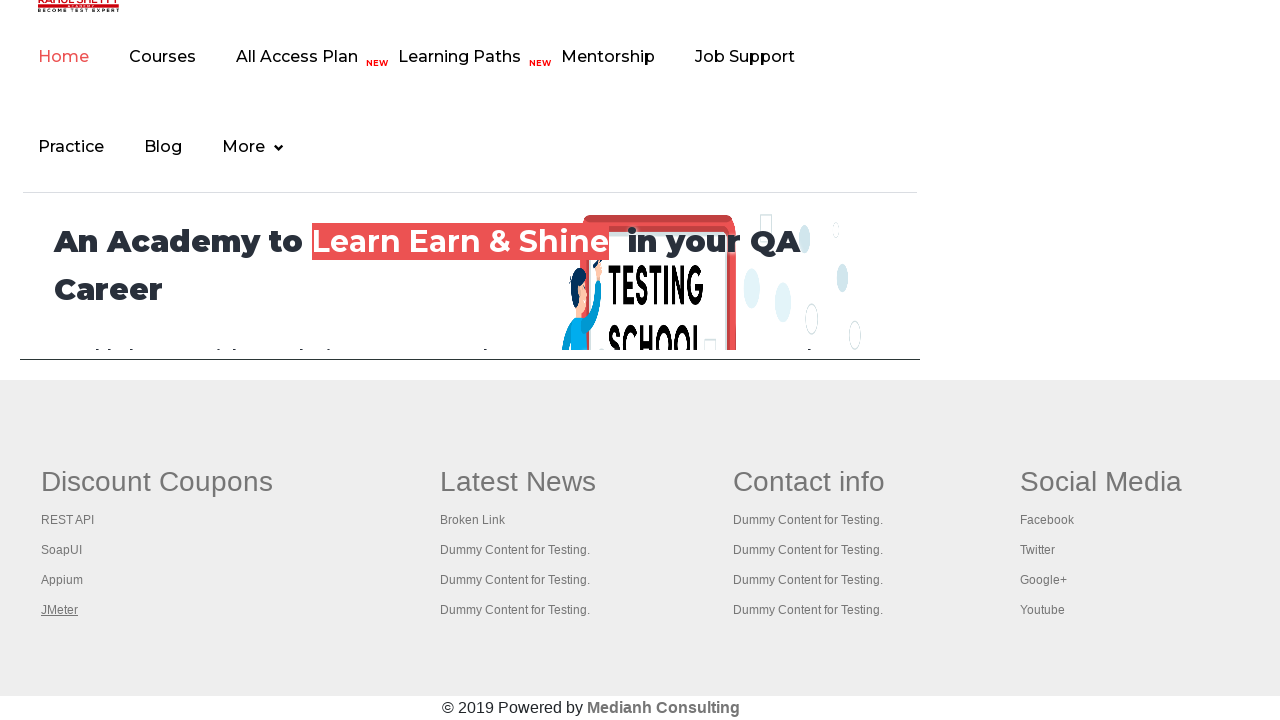

Brought page to front
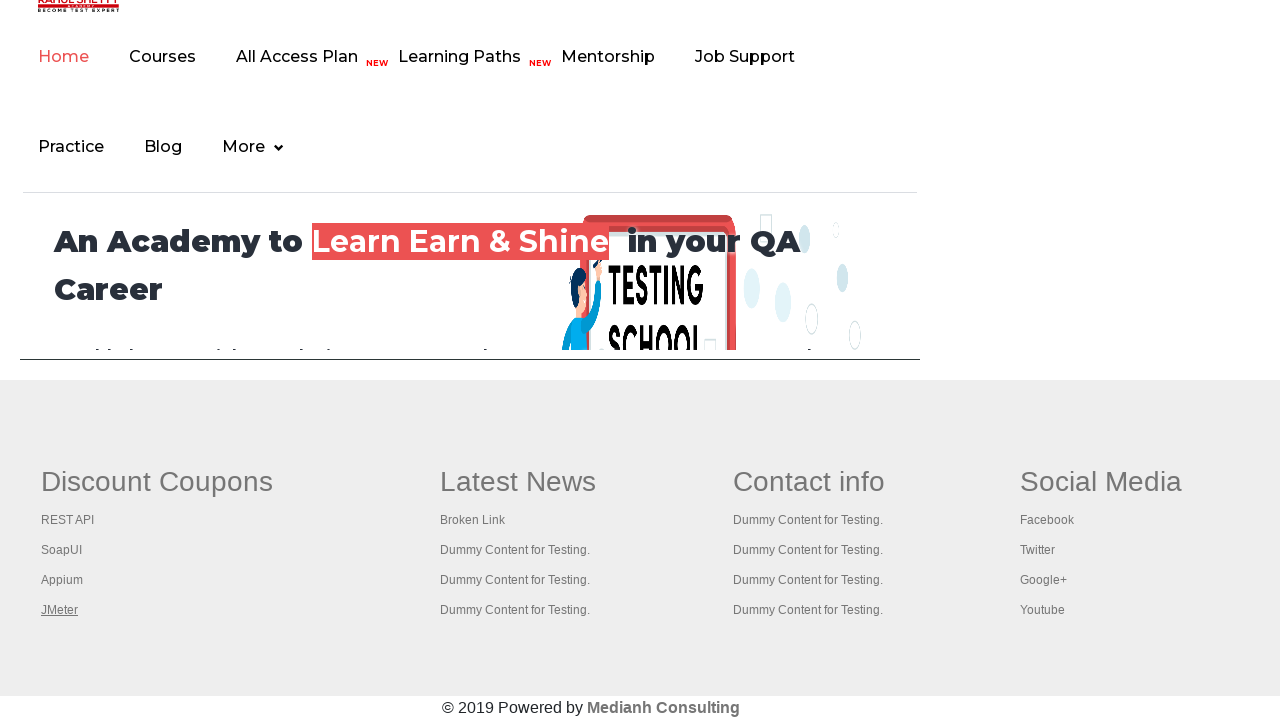

Waited for page to reach domcontentloaded state
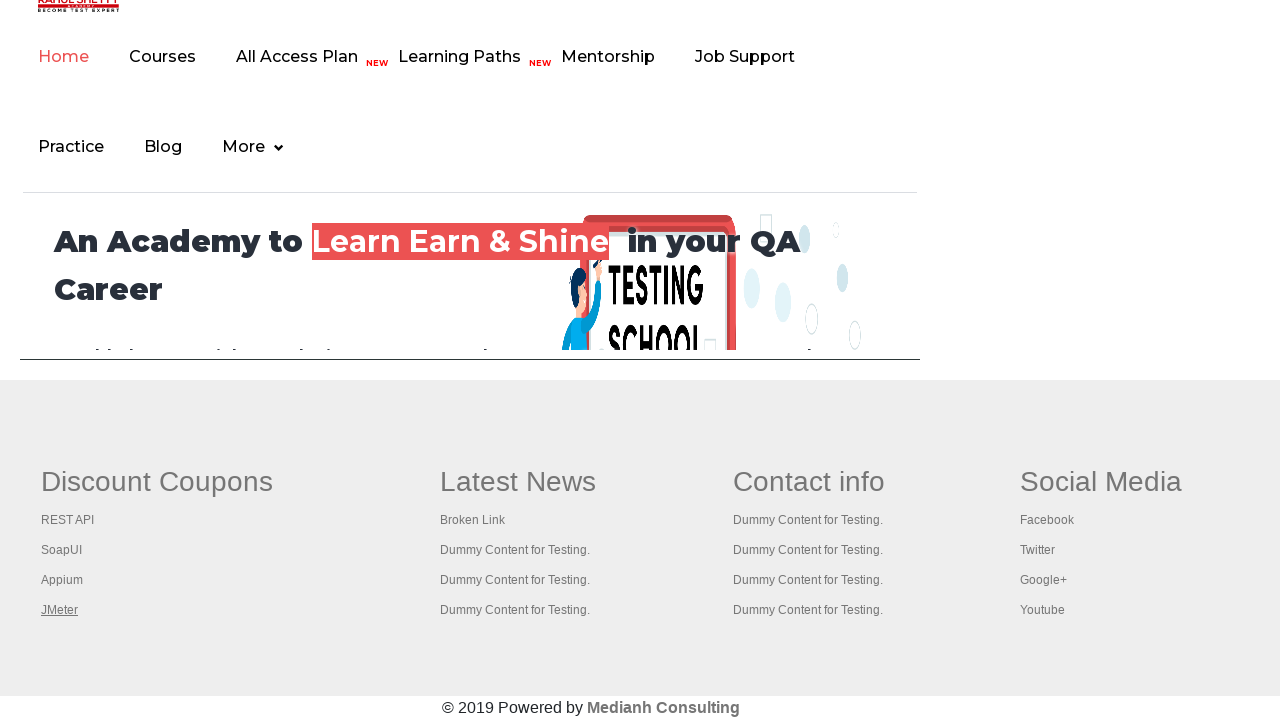

Brought page to front
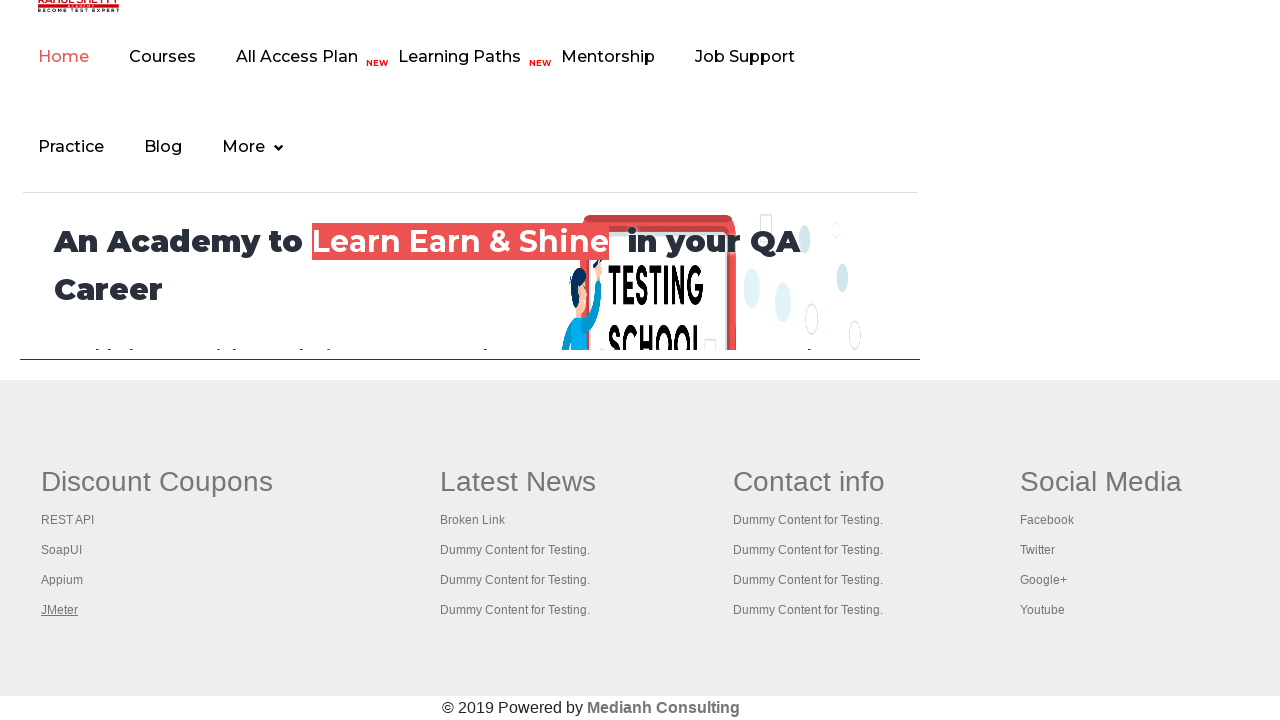

Waited for page to reach domcontentloaded state
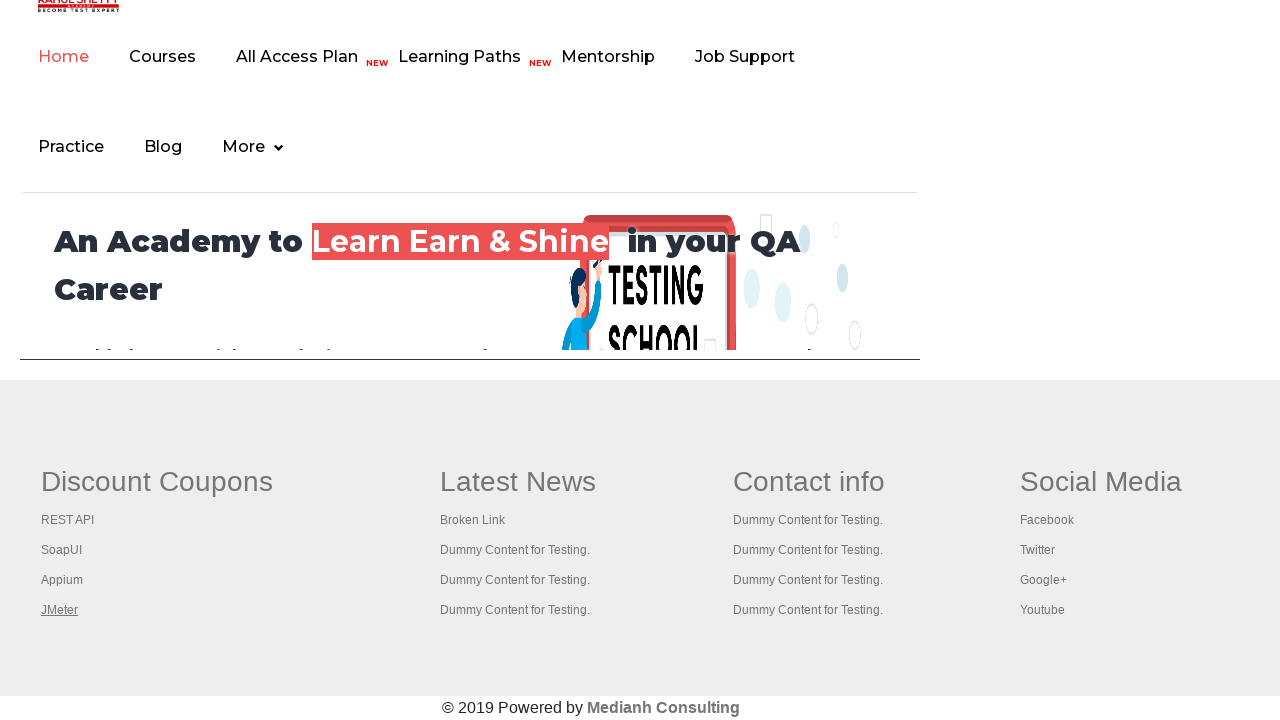

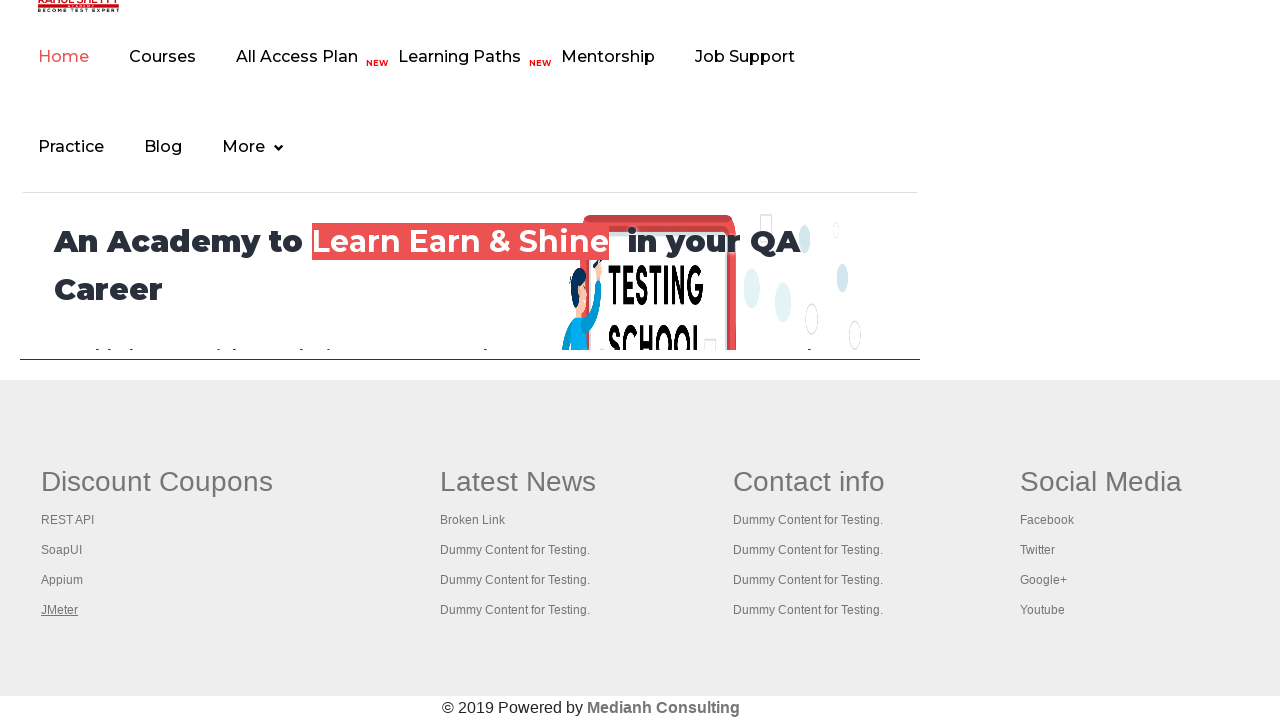